Tests marking individual todo items as complete by checking their checkboxes.

Starting URL: https://demo.playwright.dev/todomvc

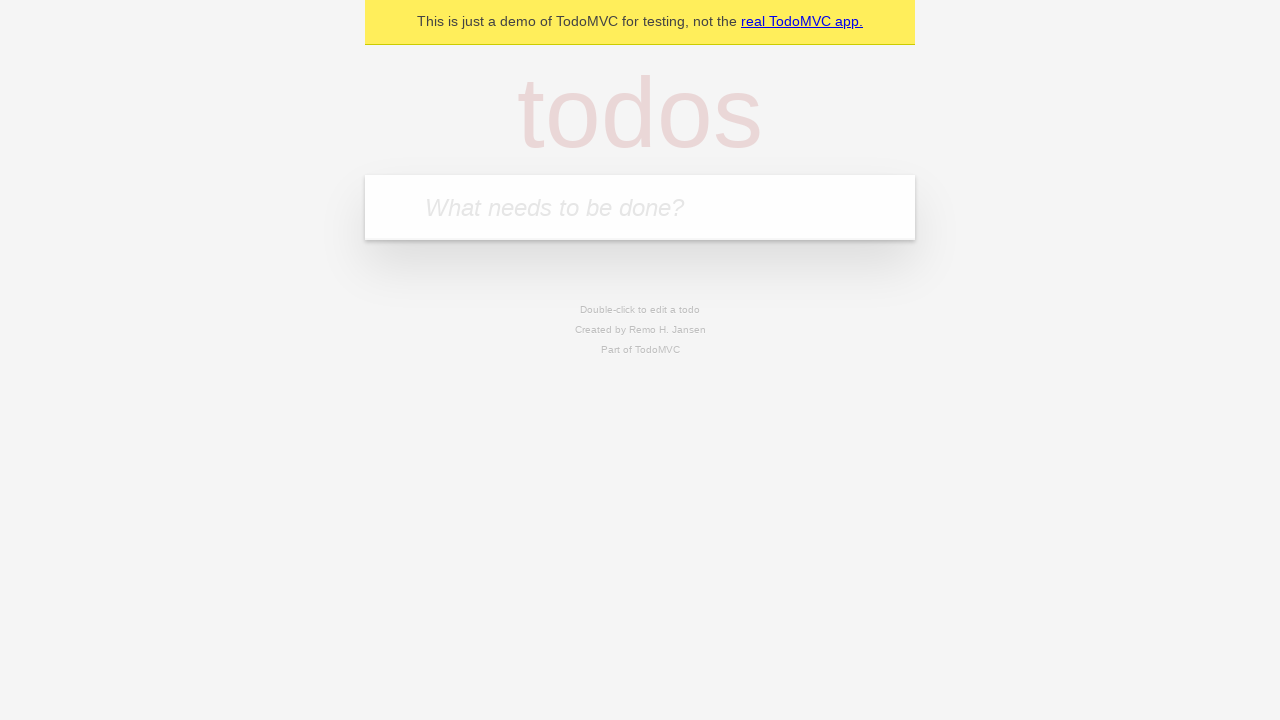

Located the 'What needs to be done?' input field
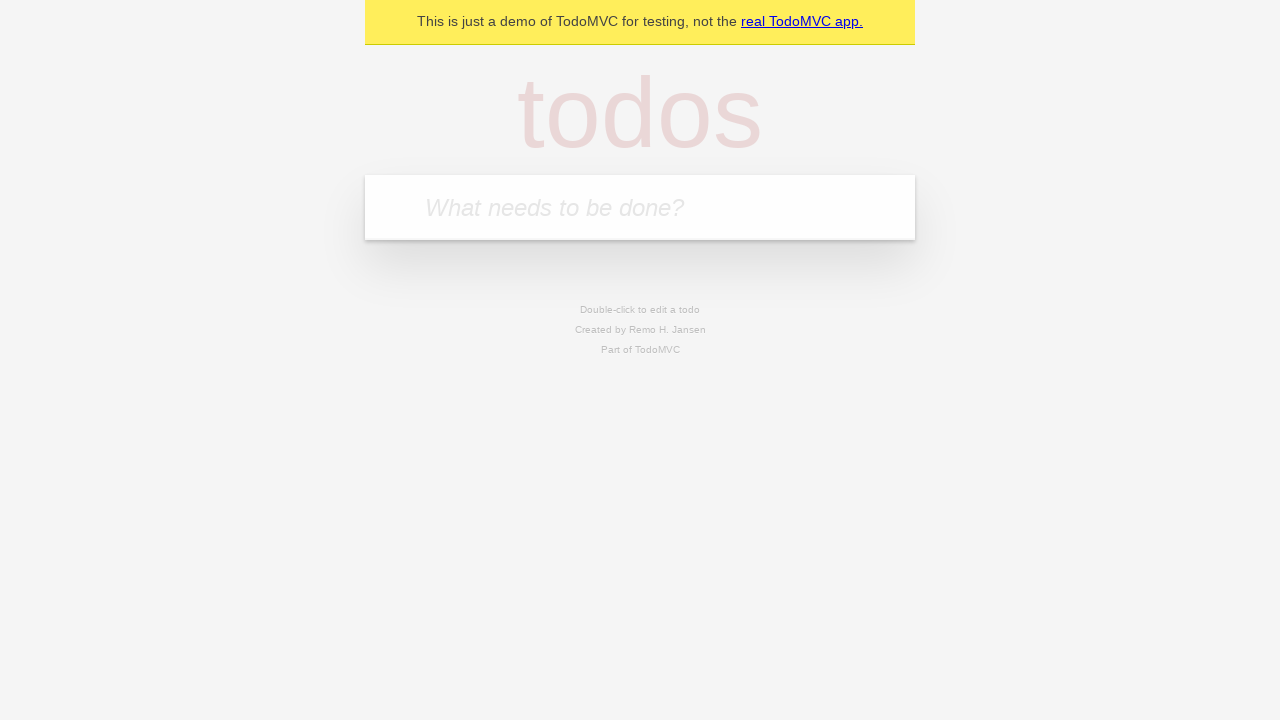

Filled first todo item with 'buy some cheese' on internal:attr=[placeholder="What needs to be done?"i]
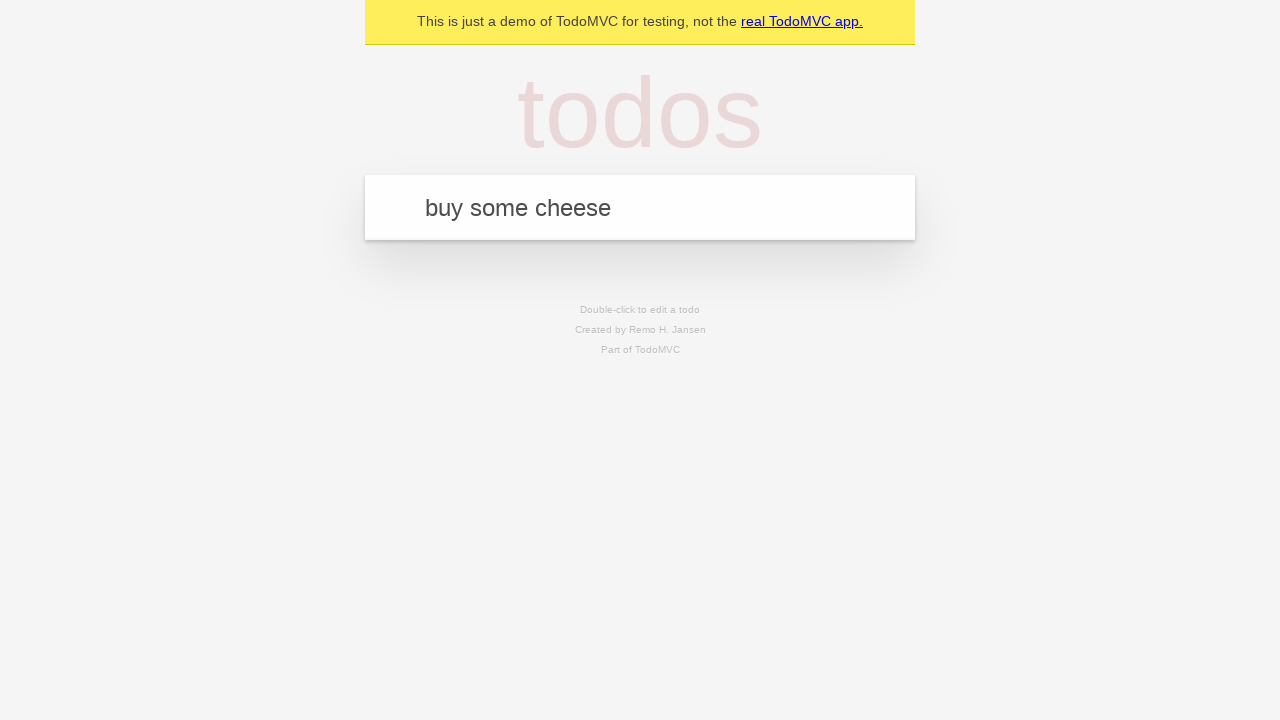

Pressed Enter to create first todo item on internal:attr=[placeholder="What needs to be done?"i]
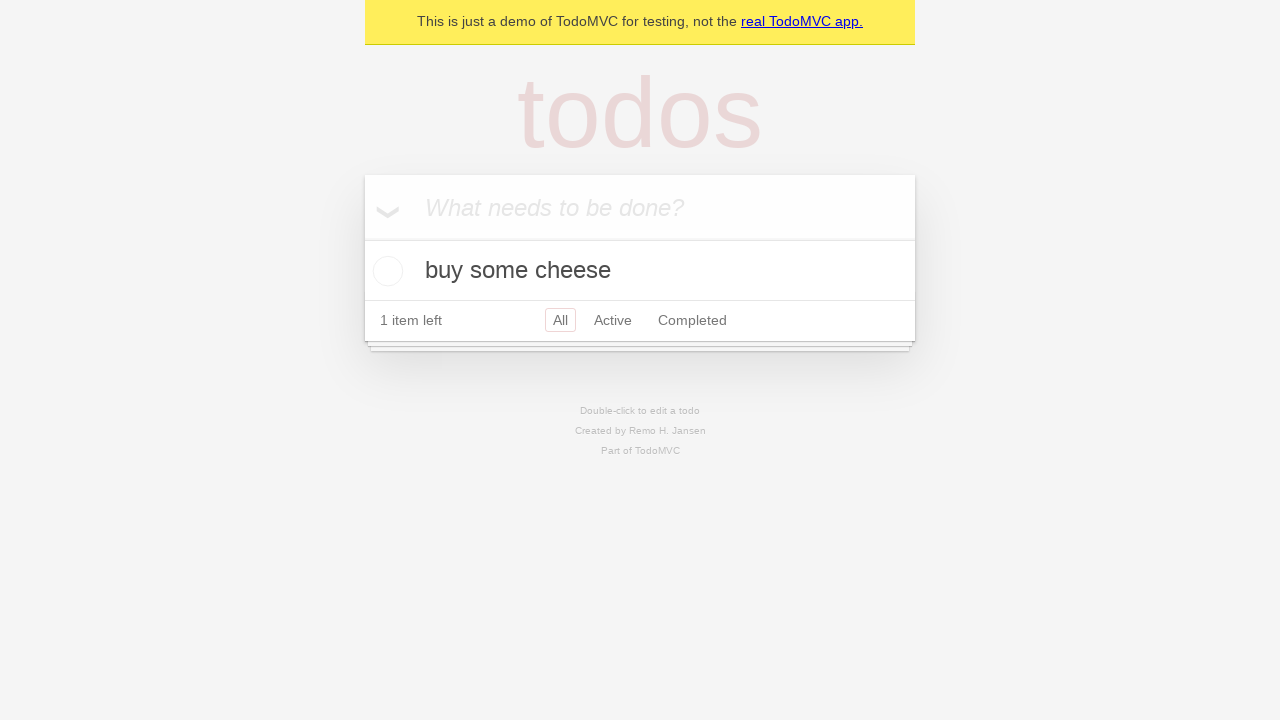

Filled second todo item with 'feed the cat' on internal:attr=[placeholder="What needs to be done?"i]
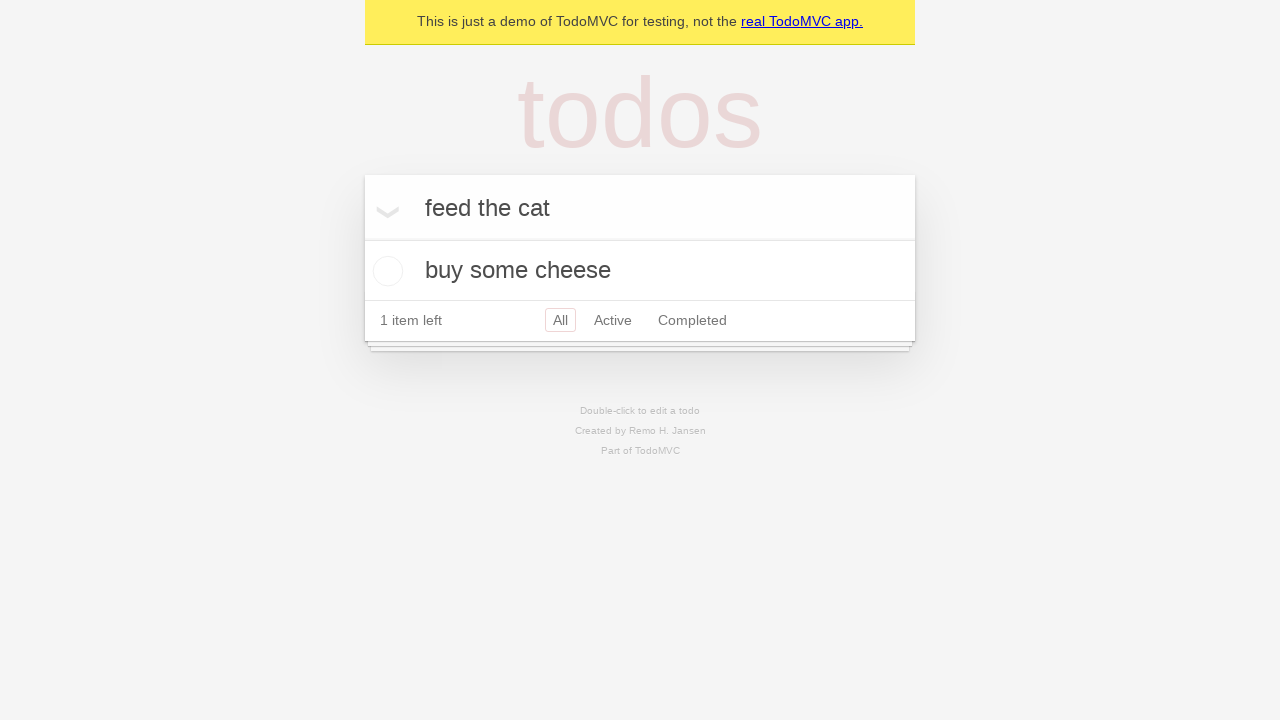

Pressed Enter to create second todo item on internal:attr=[placeholder="What needs to be done?"i]
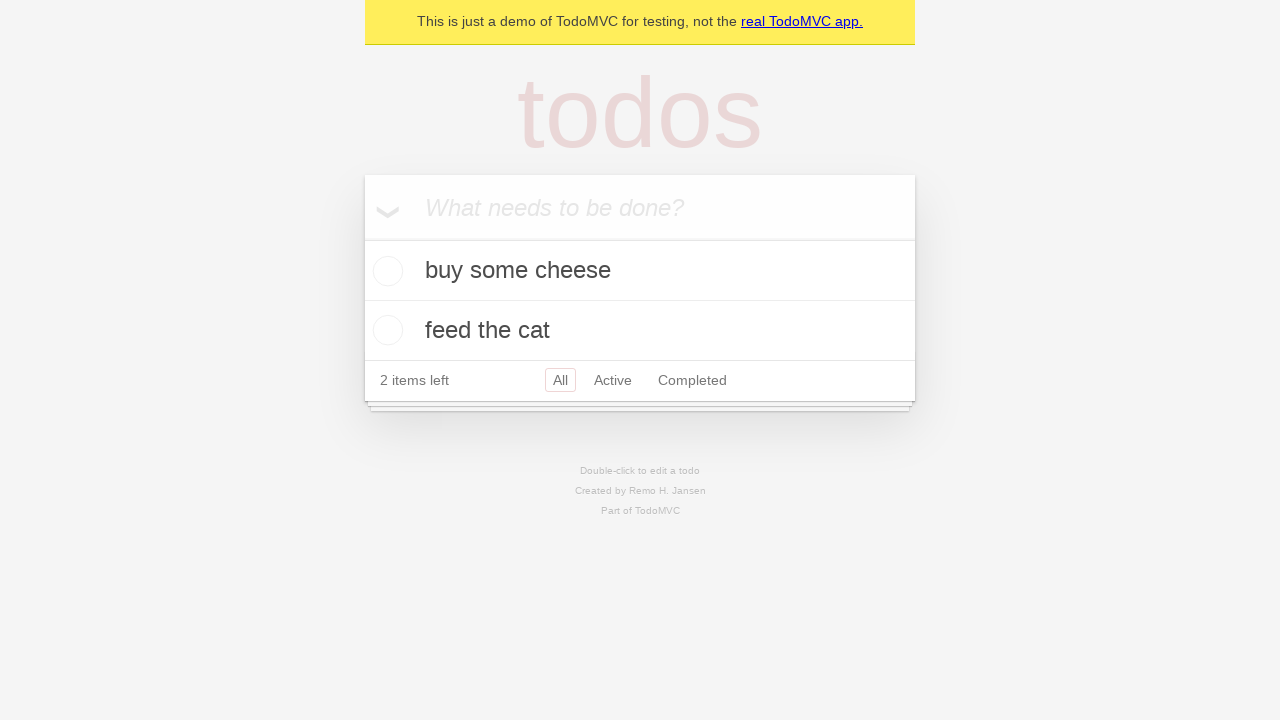

Waited for second todo item to be visible
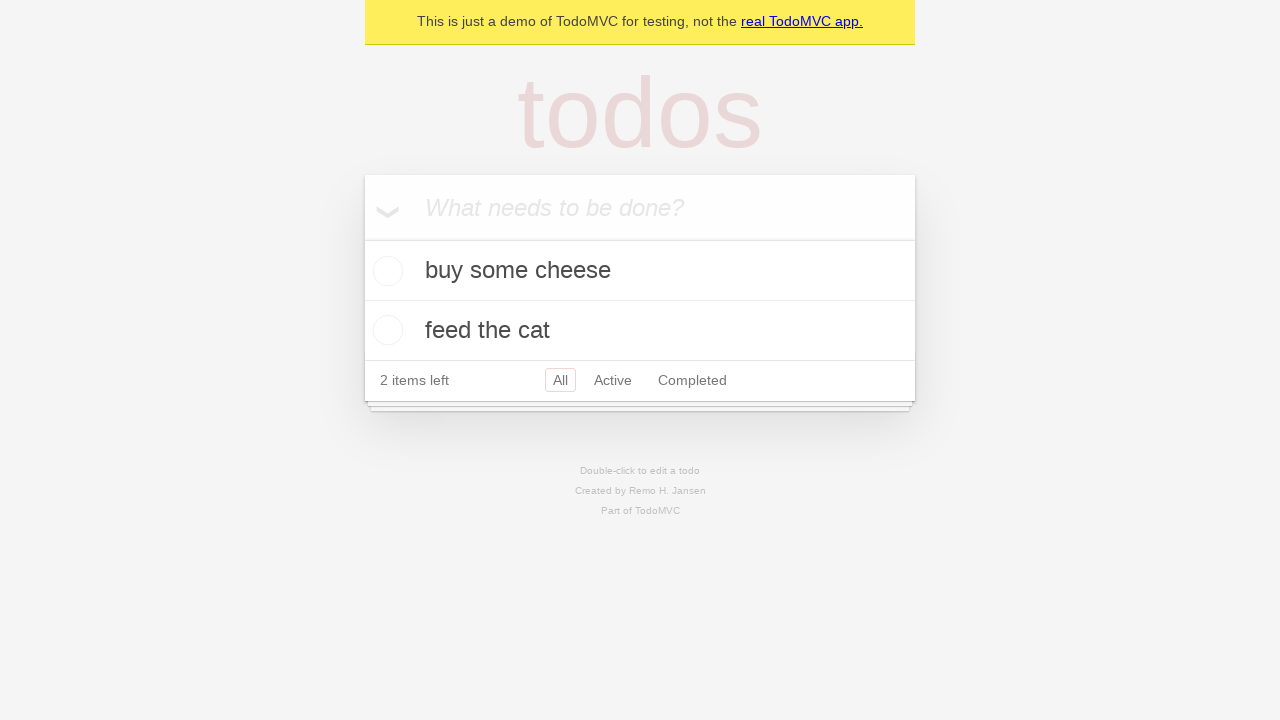

Located first todo item
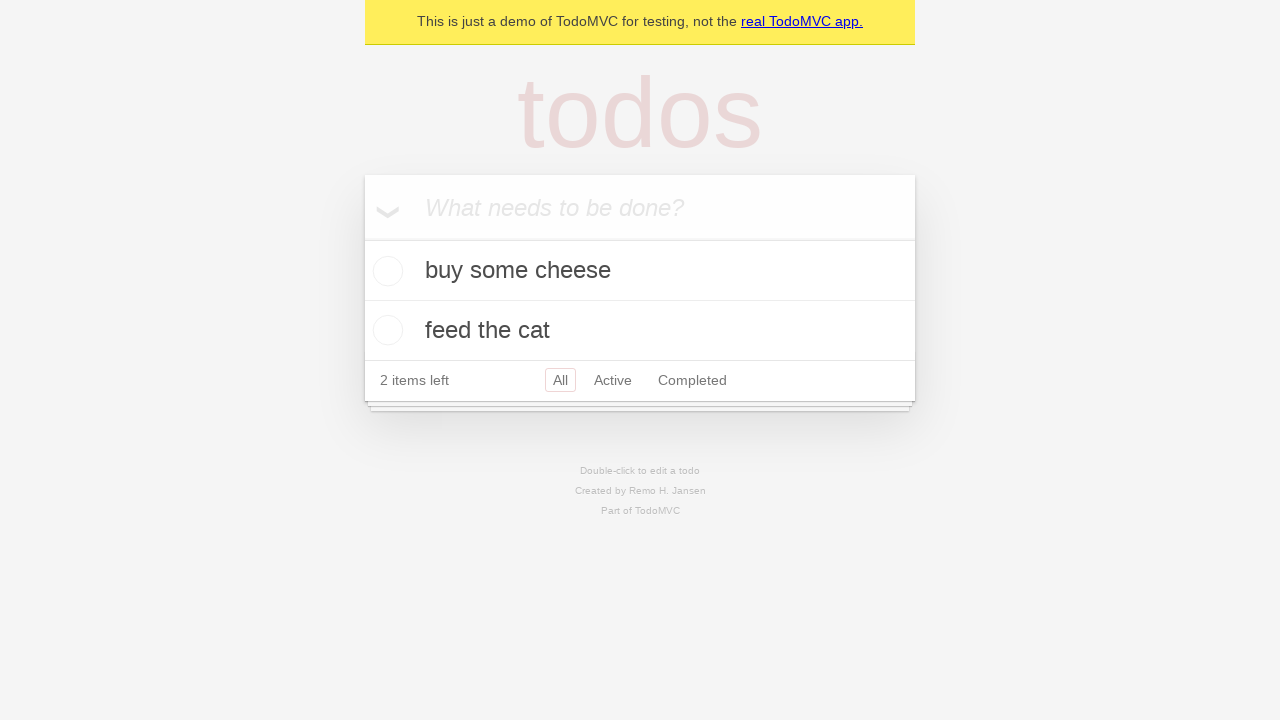

Marked first todo item as complete at (385, 271) on internal:testid=[data-testid="todo-item"s] >> nth=0 >> internal:role=checkbox
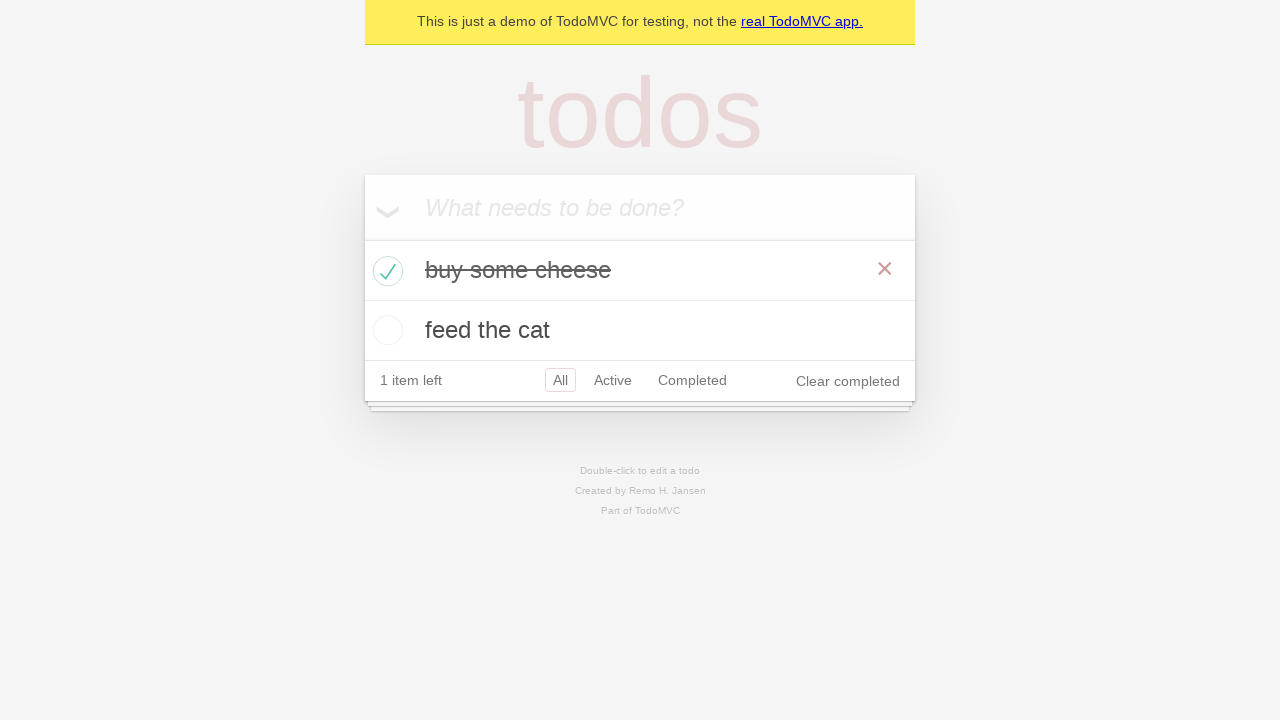

Located second todo item
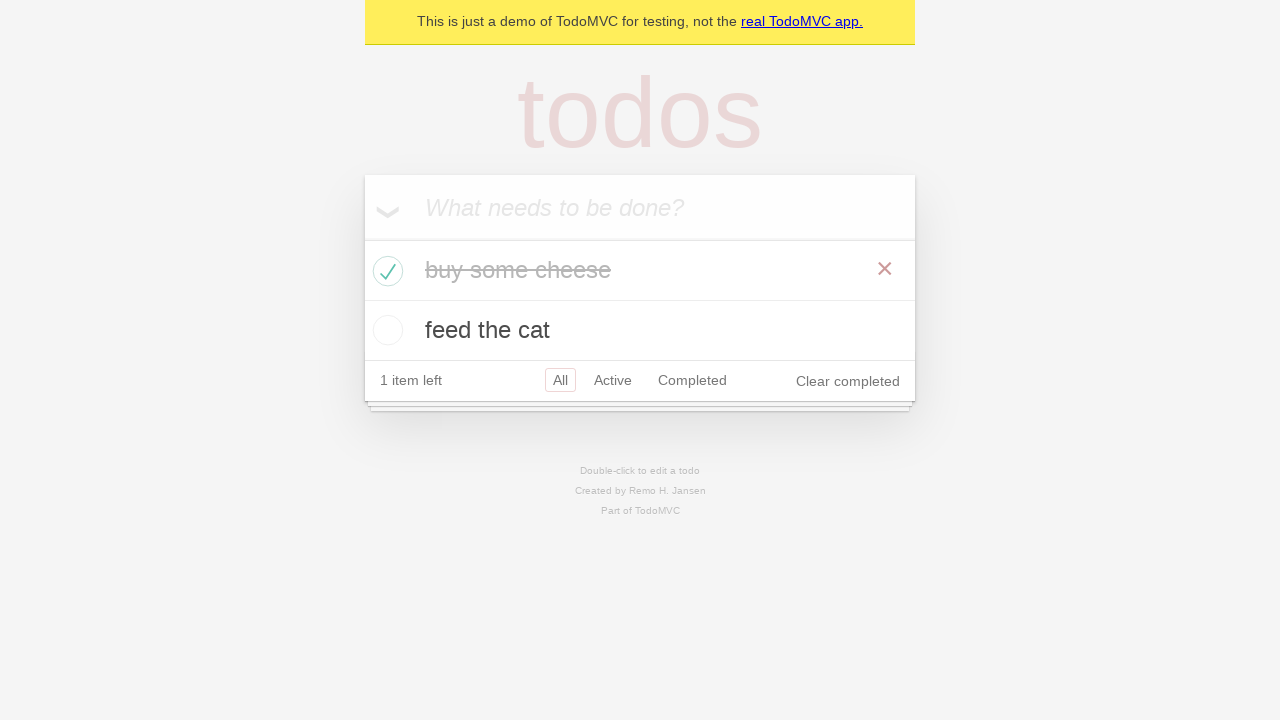

Marked second todo item as complete at (385, 330) on internal:testid=[data-testid="todo-item"s] >> nth=1 >> internal:role=checkbox
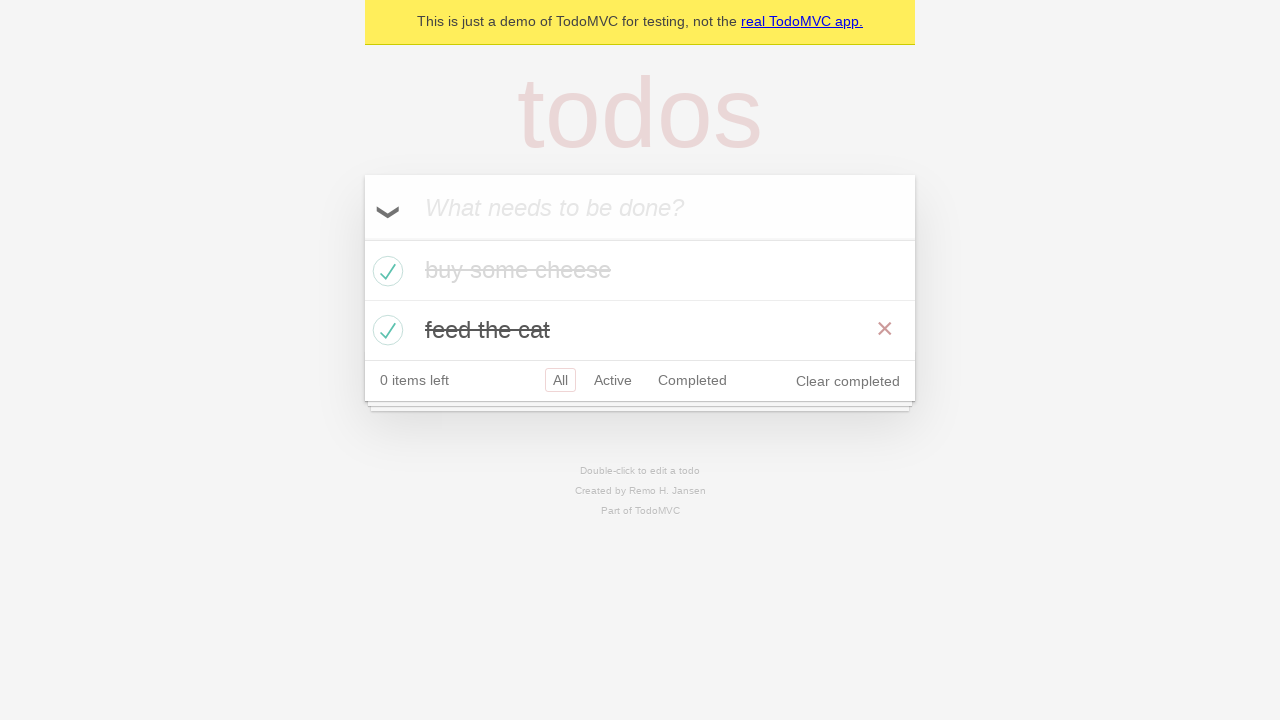

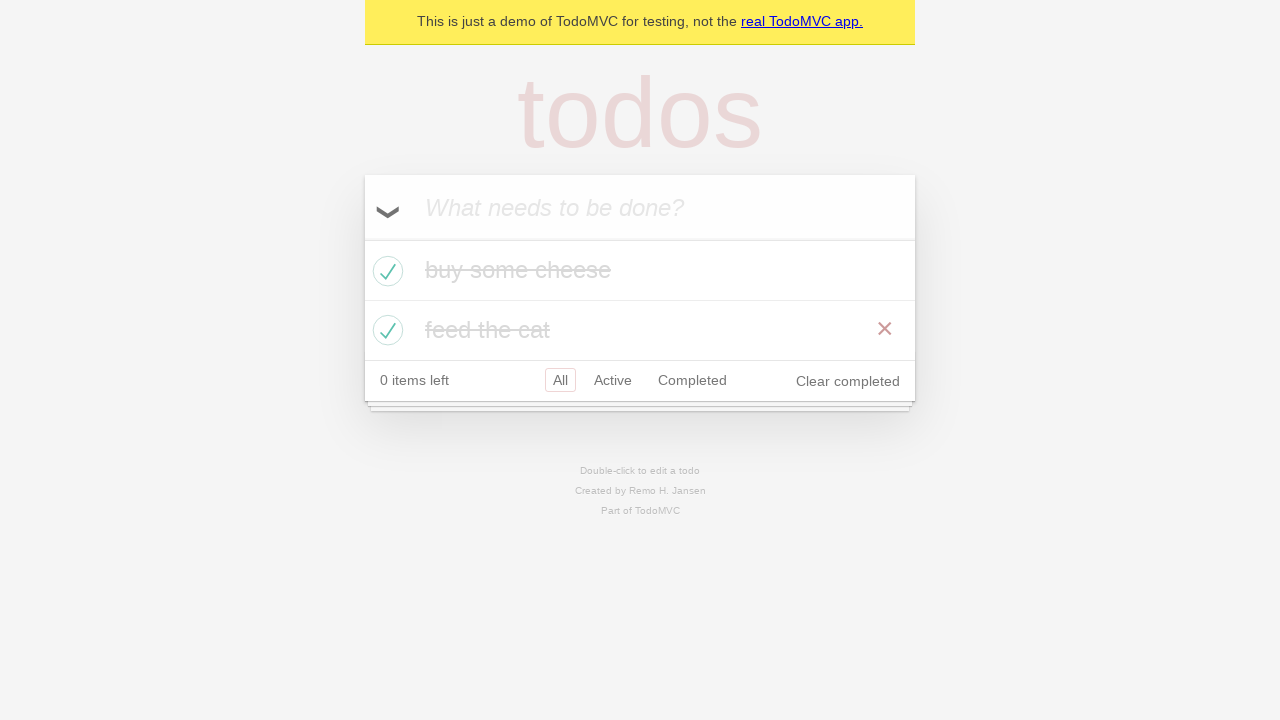